Clicks on Top Lists menu and verifies the New Comments submenu item is displayed

Starting URL: http://www.99-bottles-of-beer.net/

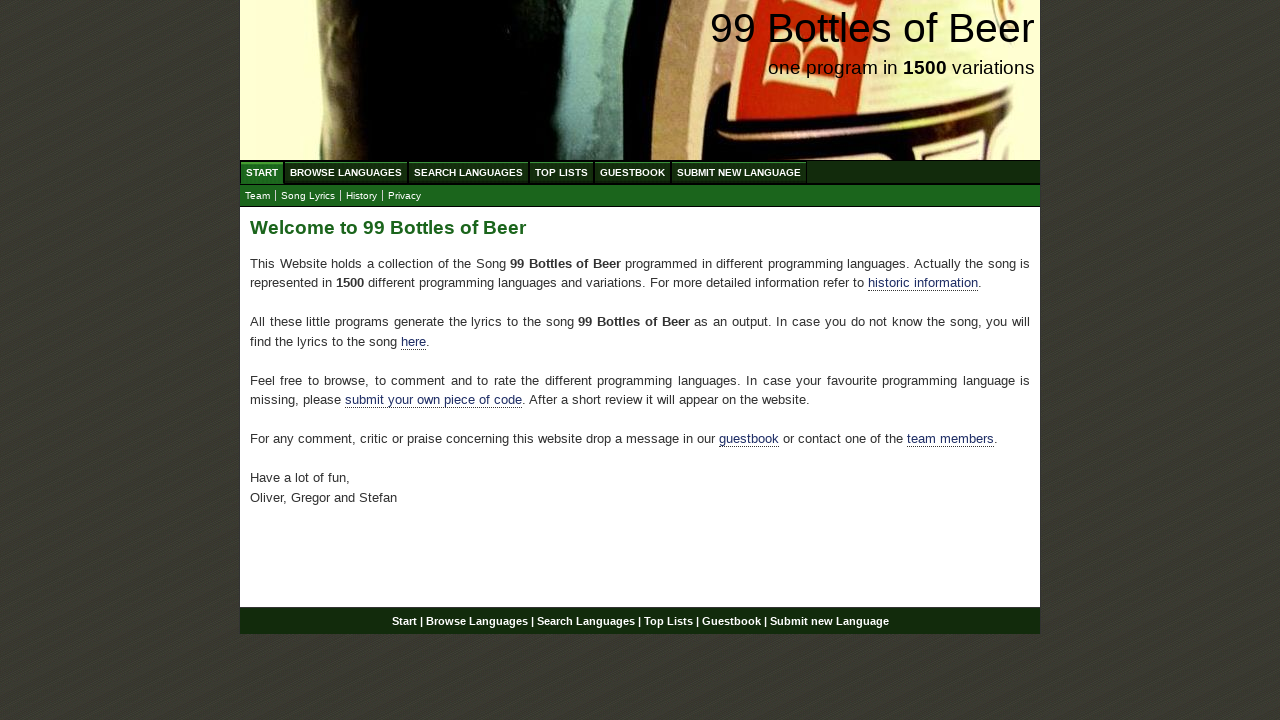

Clicked on Top Lists menu at (562, 172) on xpath=//body/div[@id='wrap']/div[@id='navigation']/ul[@id='menu']/li/a[@href='/t
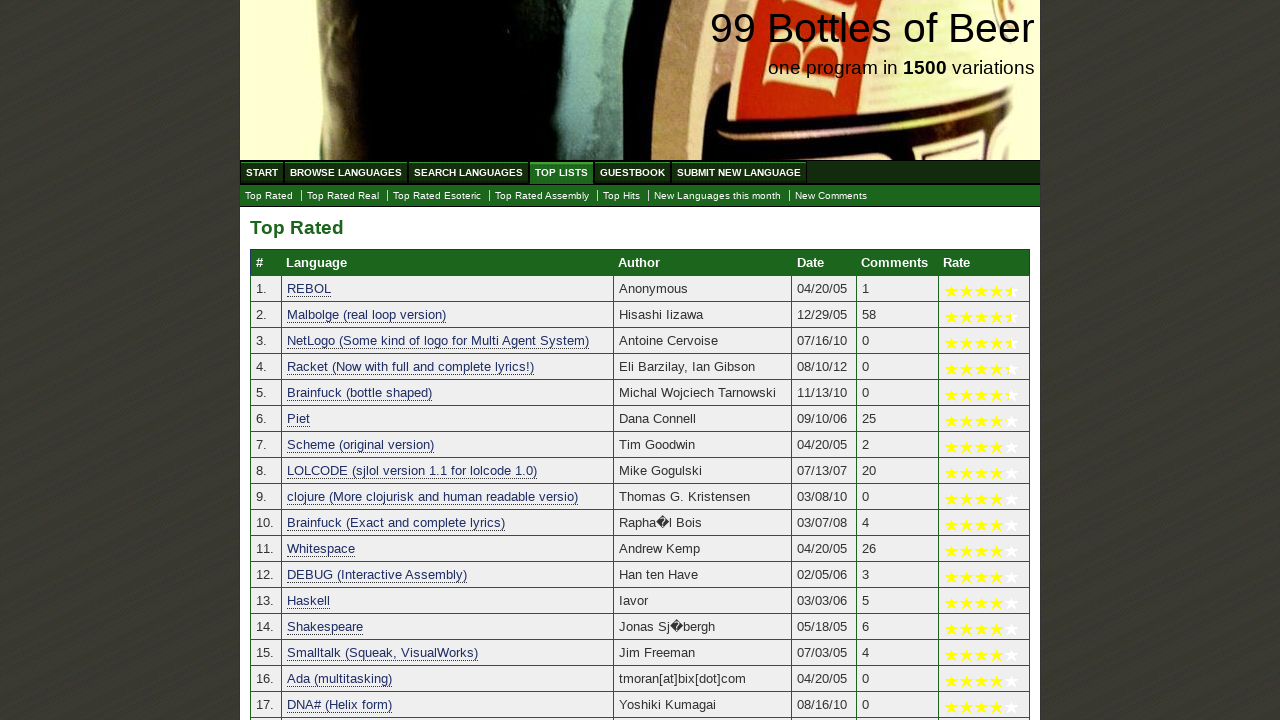

New Comments submenu item is displayed
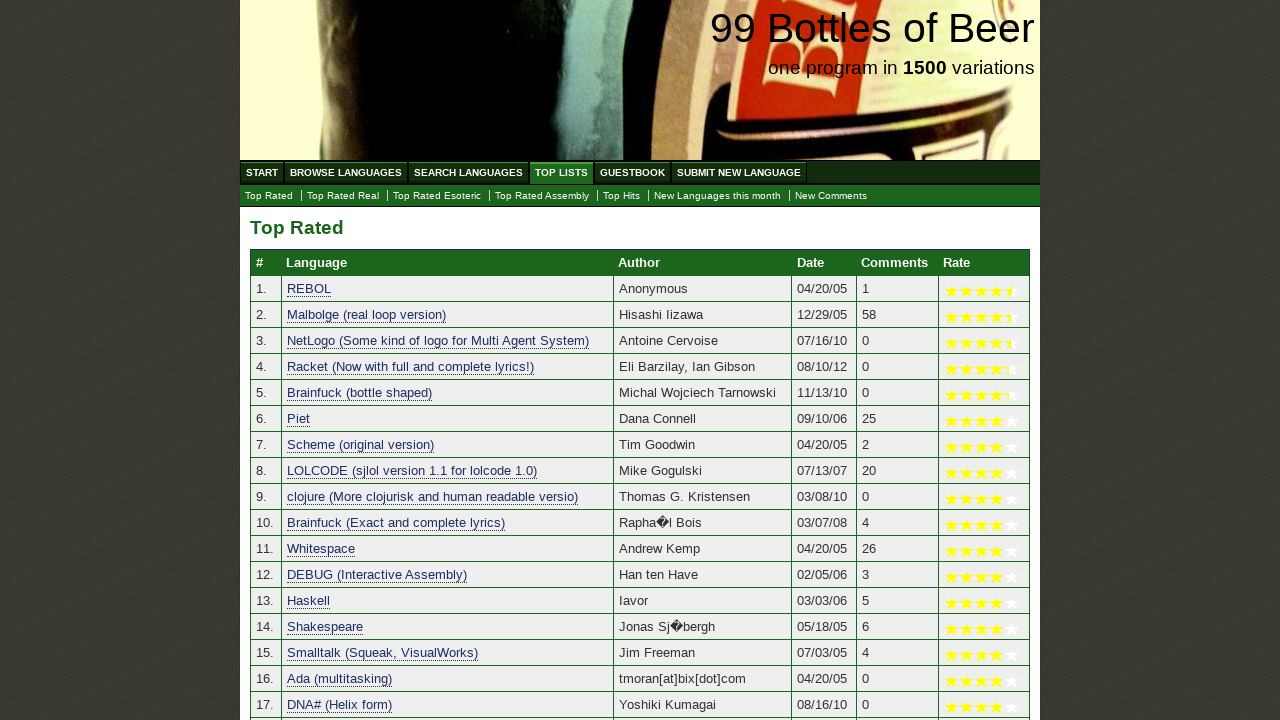

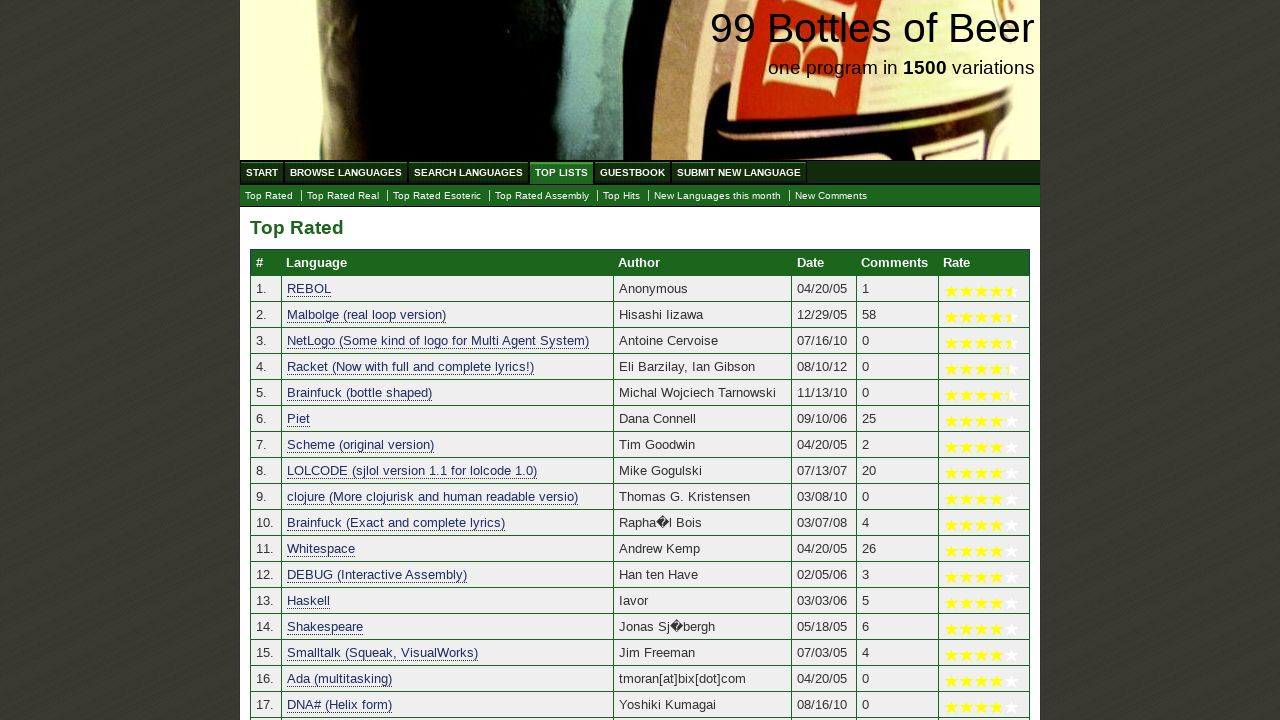